Tests radio button functionality by sequentially clicking three different radio button options on a form

Starting URL: https://formy-project.herokuapp.com/radiobutton

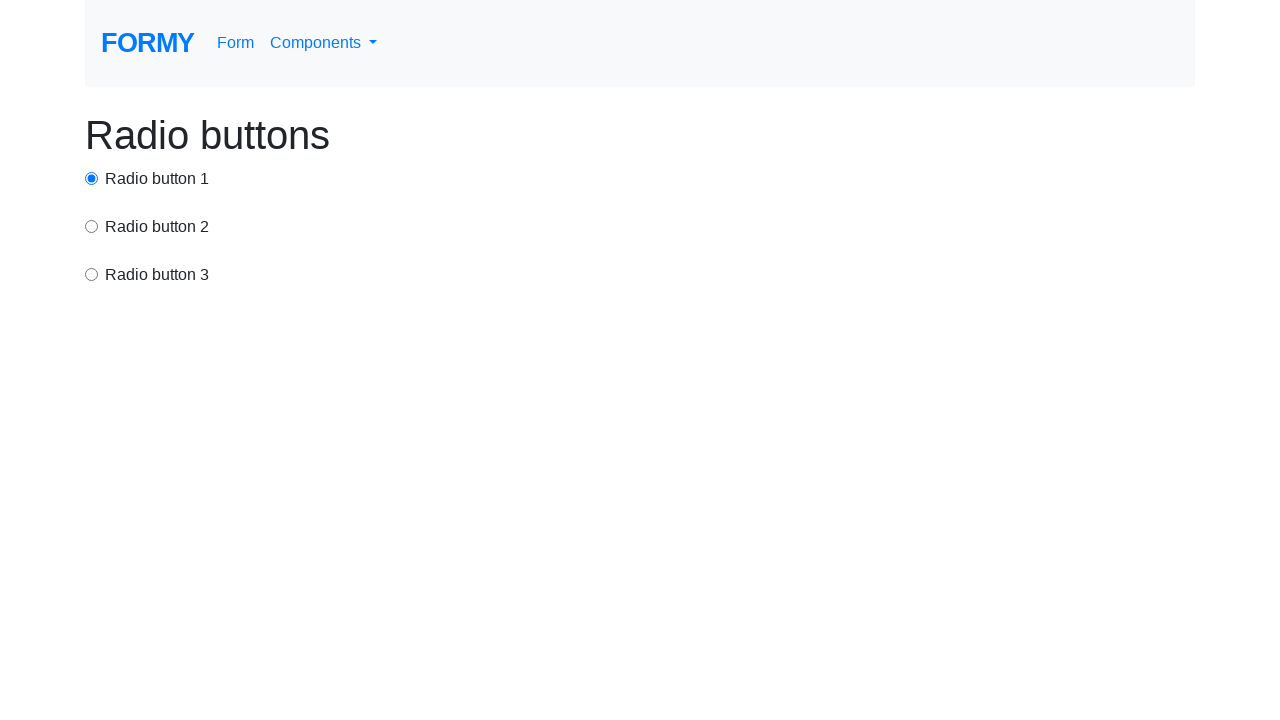

Clicked first radio button option at (92, 178) on #radio-button-1
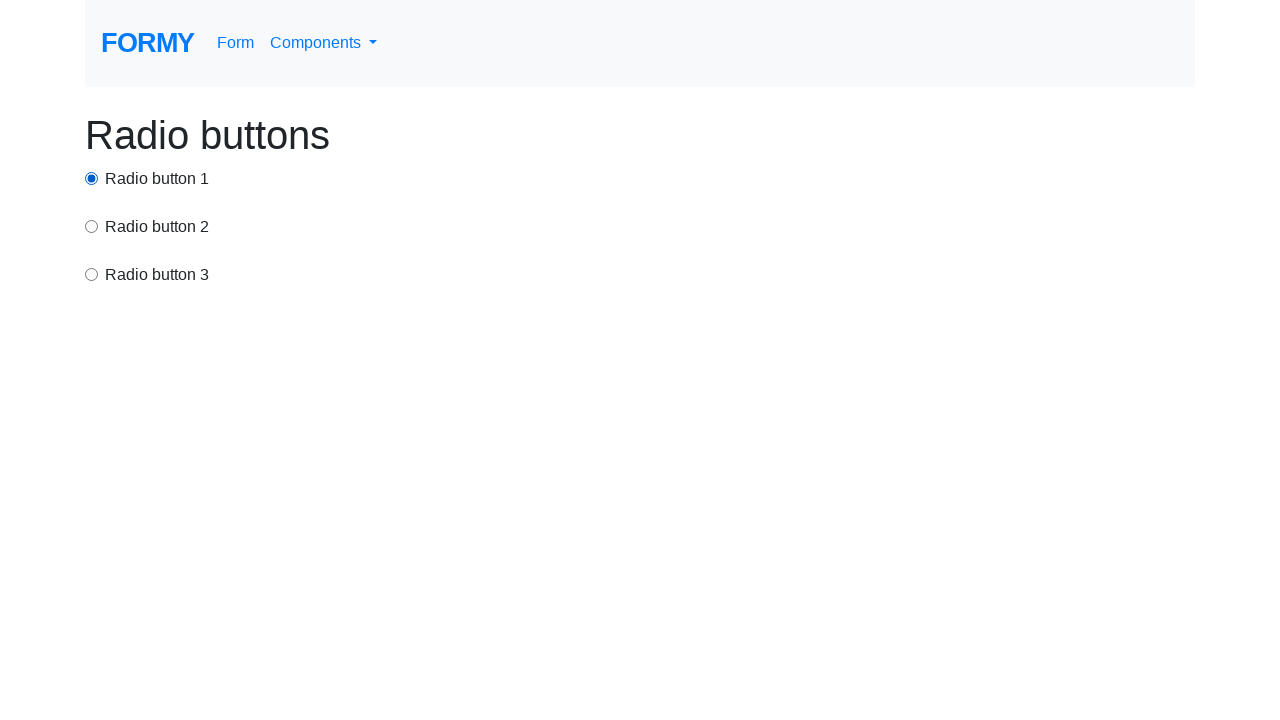

Clicked second radio button option at (92, 226) on input.form-check-input[value="option2"]
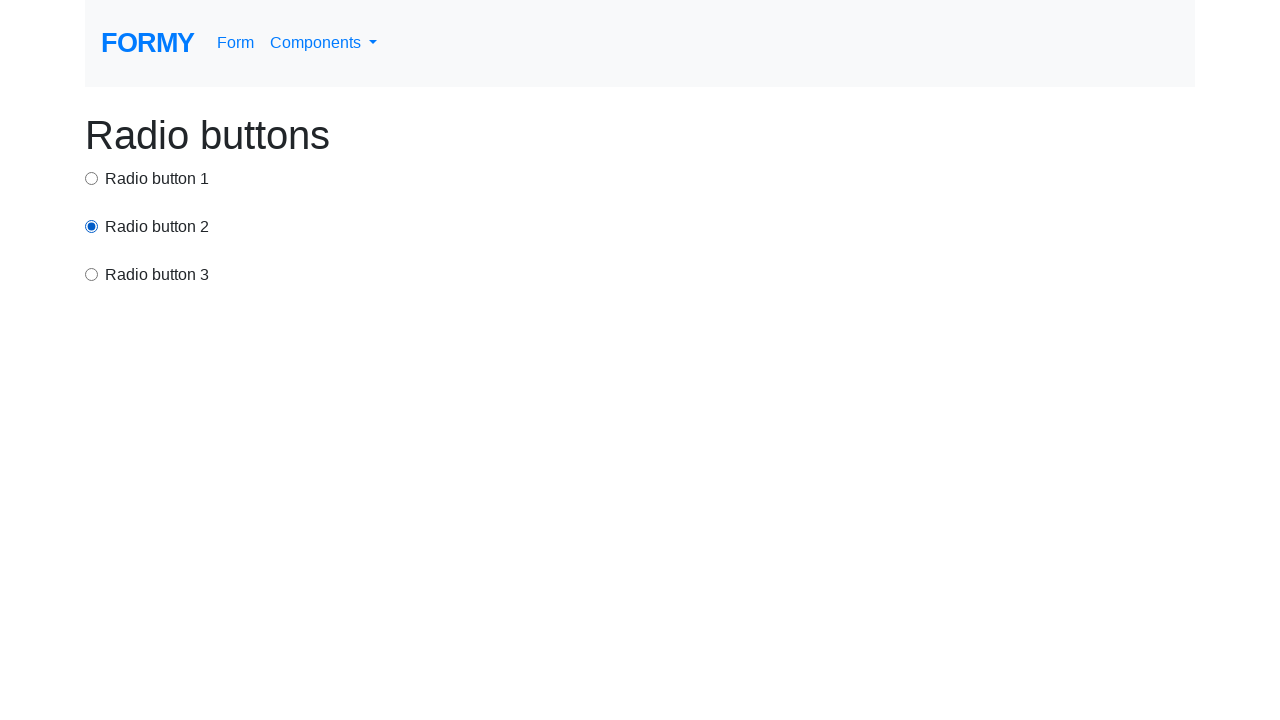

Clicked third radio button option at (92, 274) on xpath=/html/body/div/div[3]/input
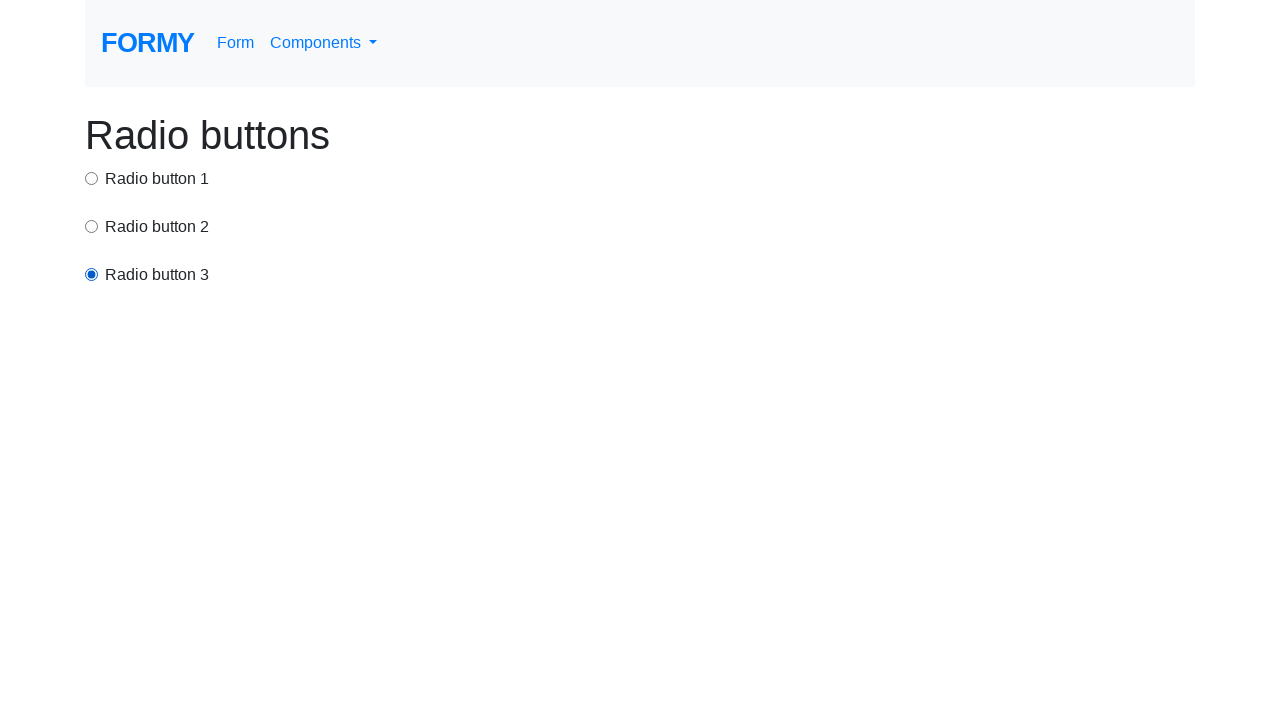

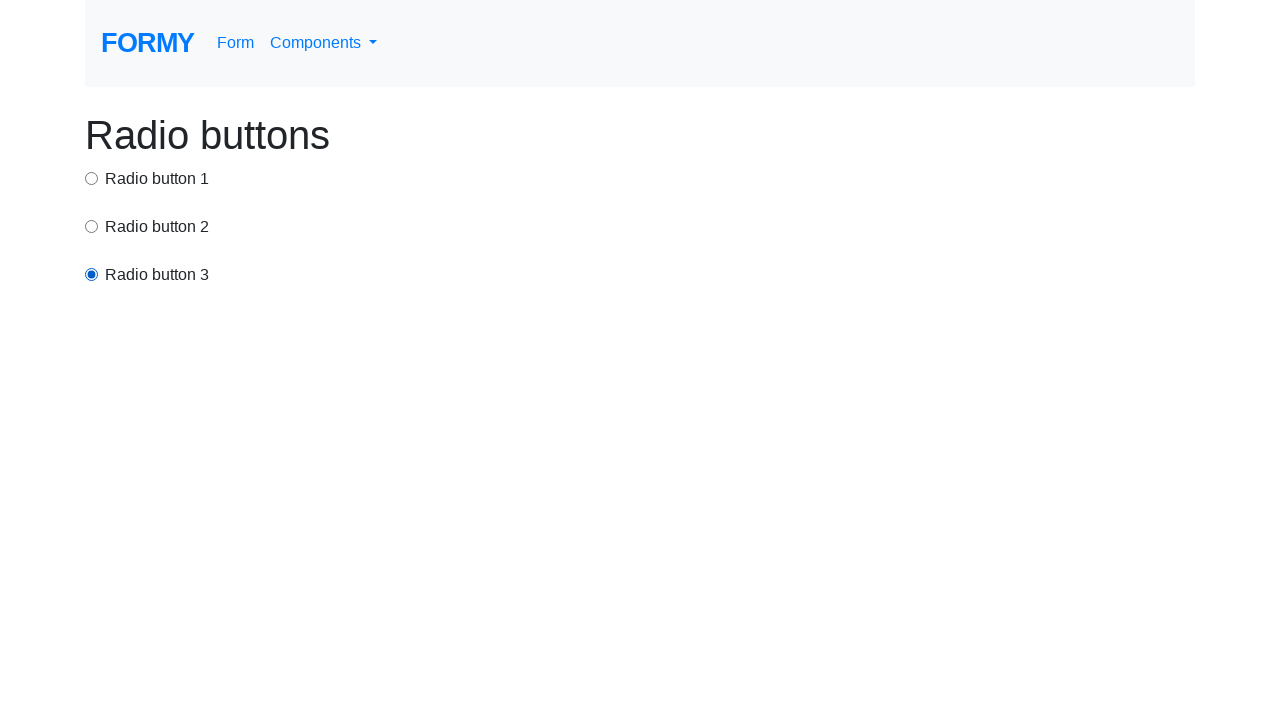